Tests clicking a button identified by its CSS class on the UI Testing Playground class attribute page, which demonstrates handling elements with dynamic class attributes.

Starting URL: http://uitestingplayground.com/classattr

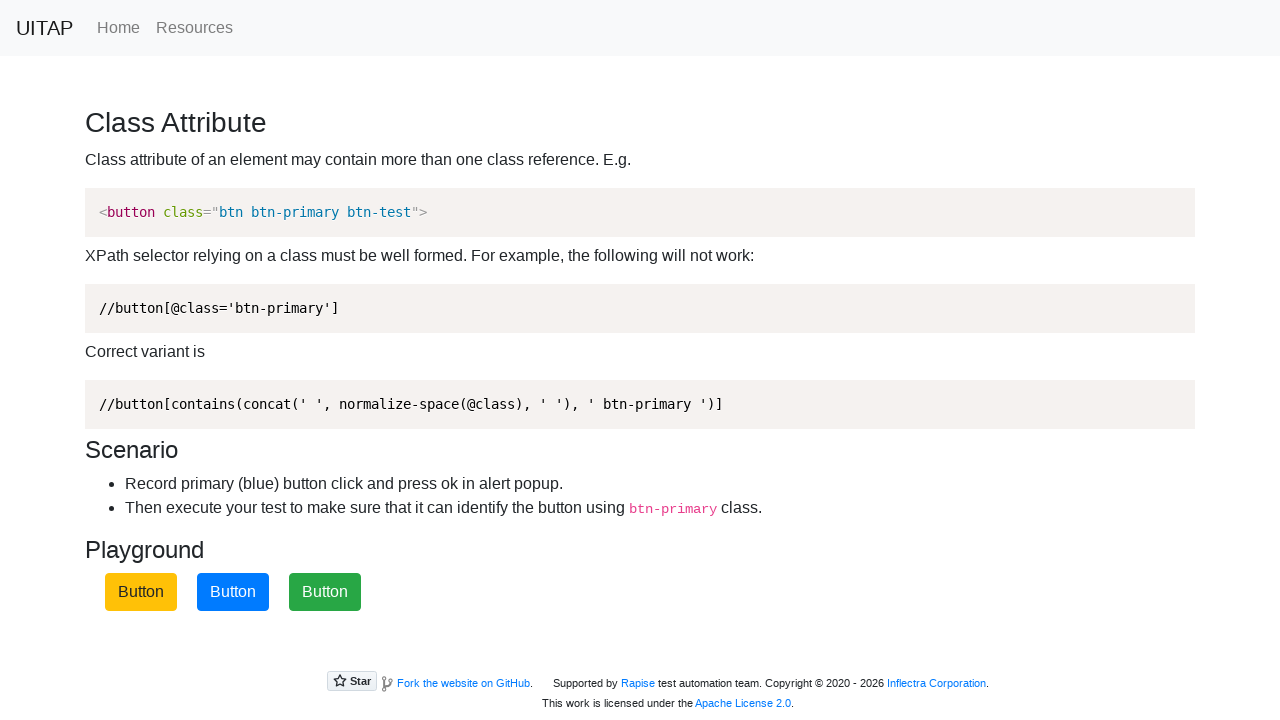

Waited for page to load (domcontentloaded)
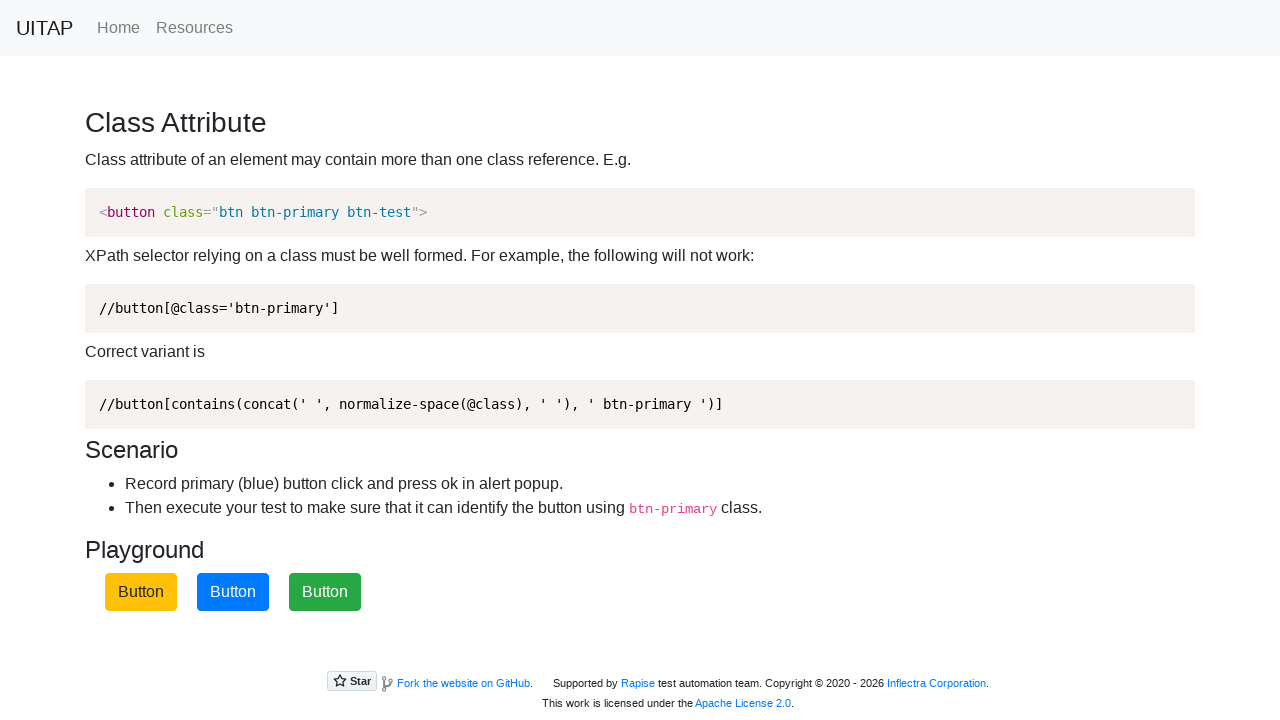

Clicked the primary button identified by .btn-primary CSS class at (233, 592) on .btn-primary
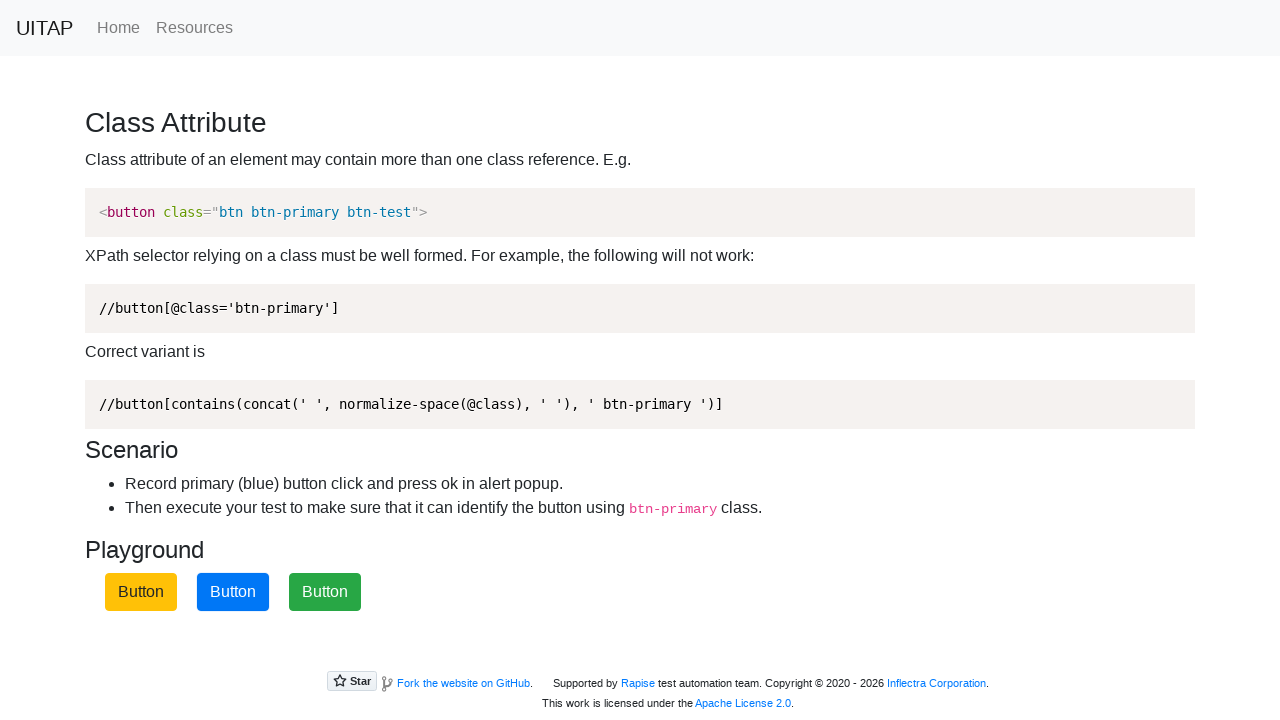

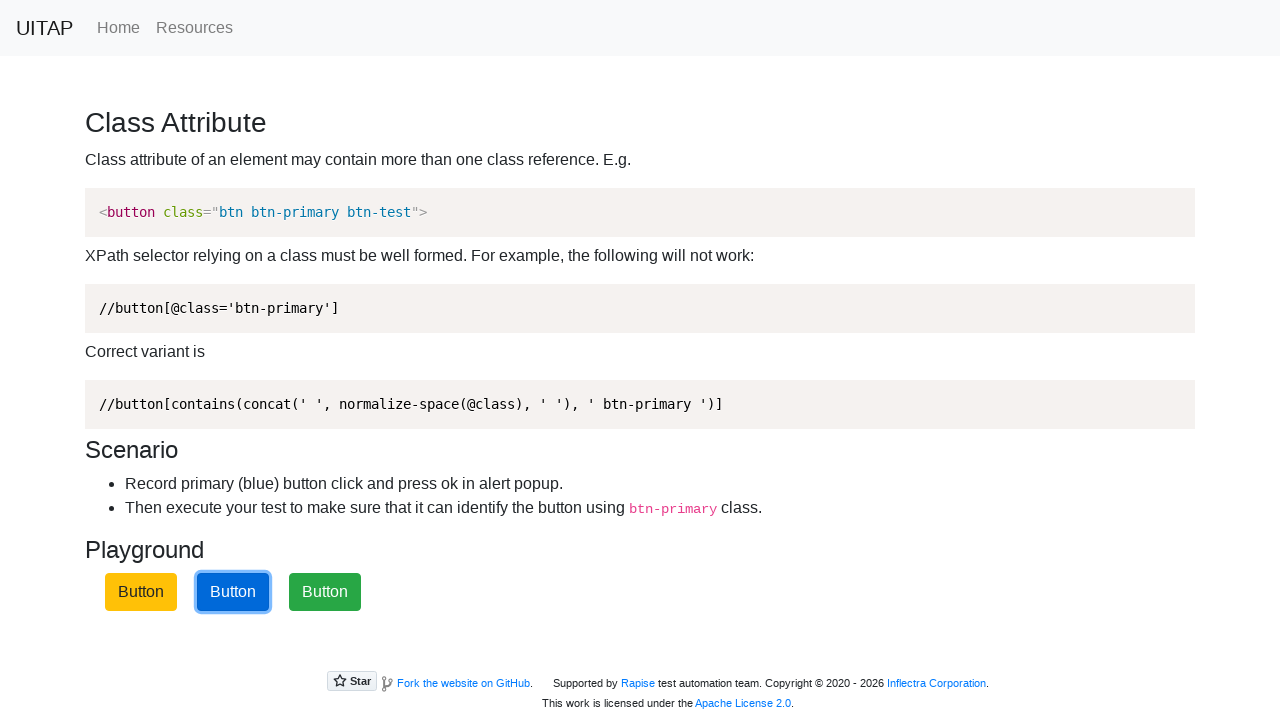